Tests checkbox functionality by selecting and deselecting checkboxes on a test page

Starting URL: https://the-internet.herokuapp.com/checkboxes

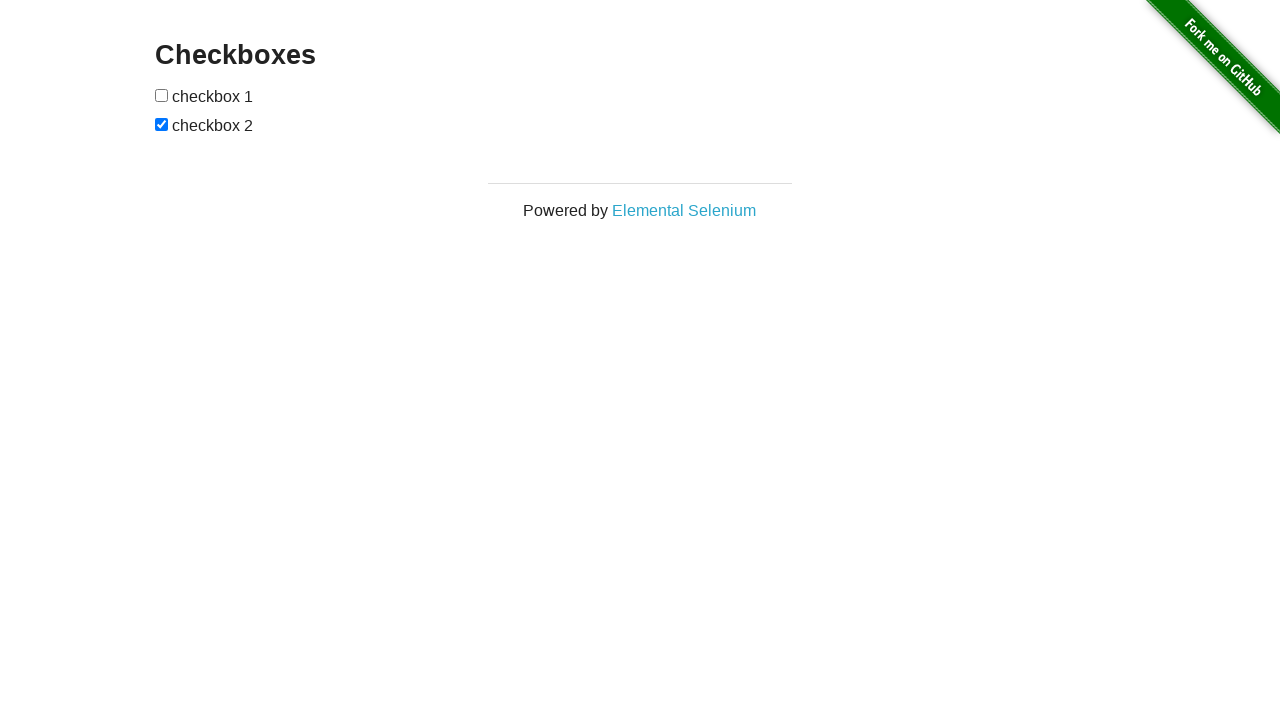

Located all checkboxes on the page
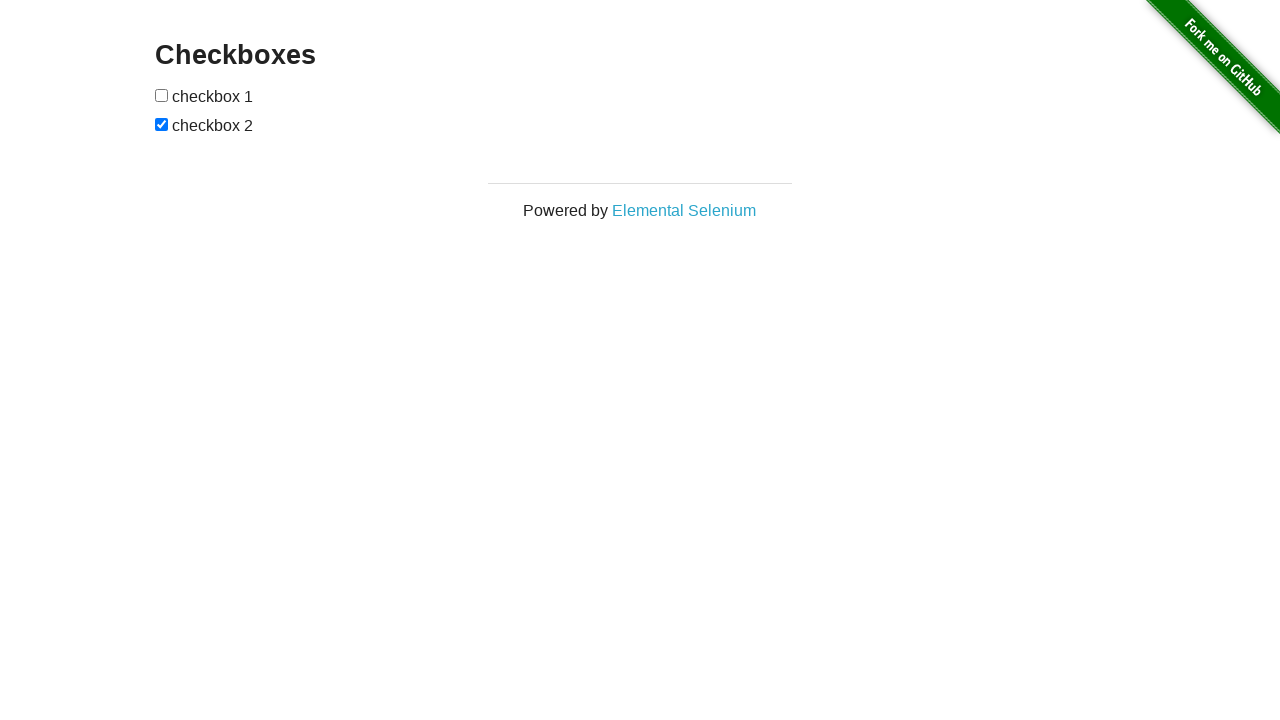

Selected first checkbox element
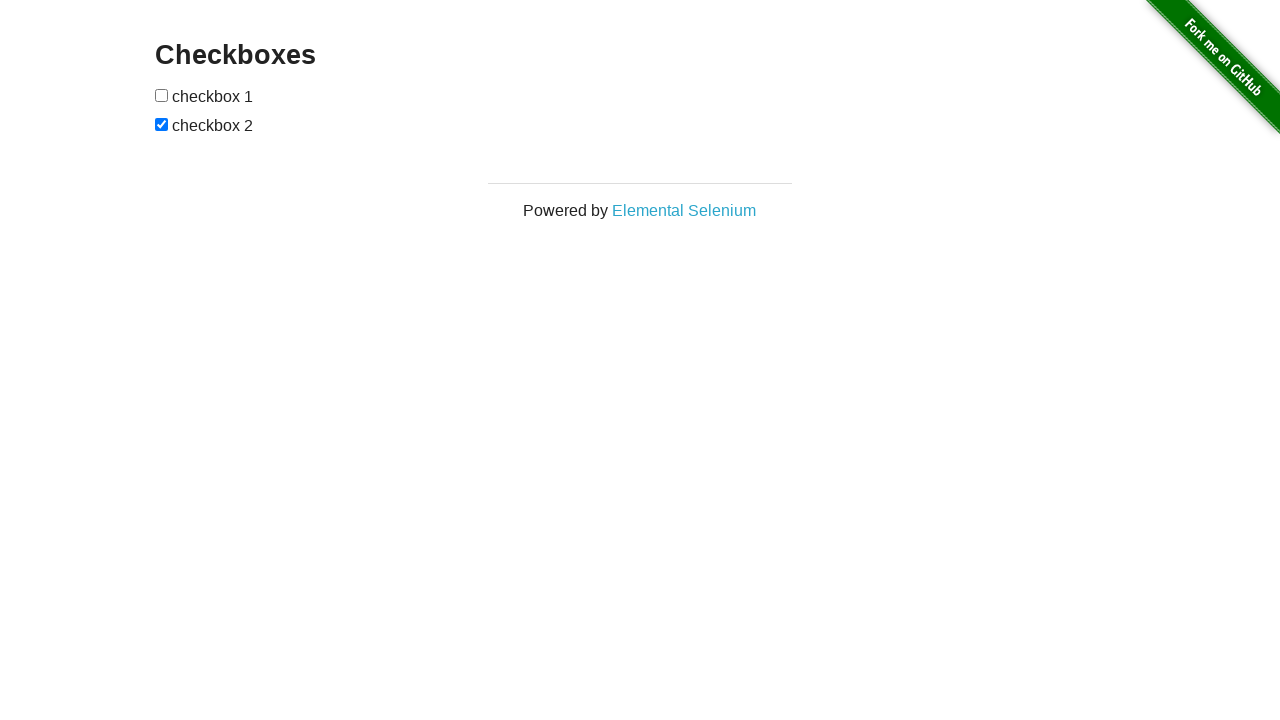

Verified first checkbox is not checked
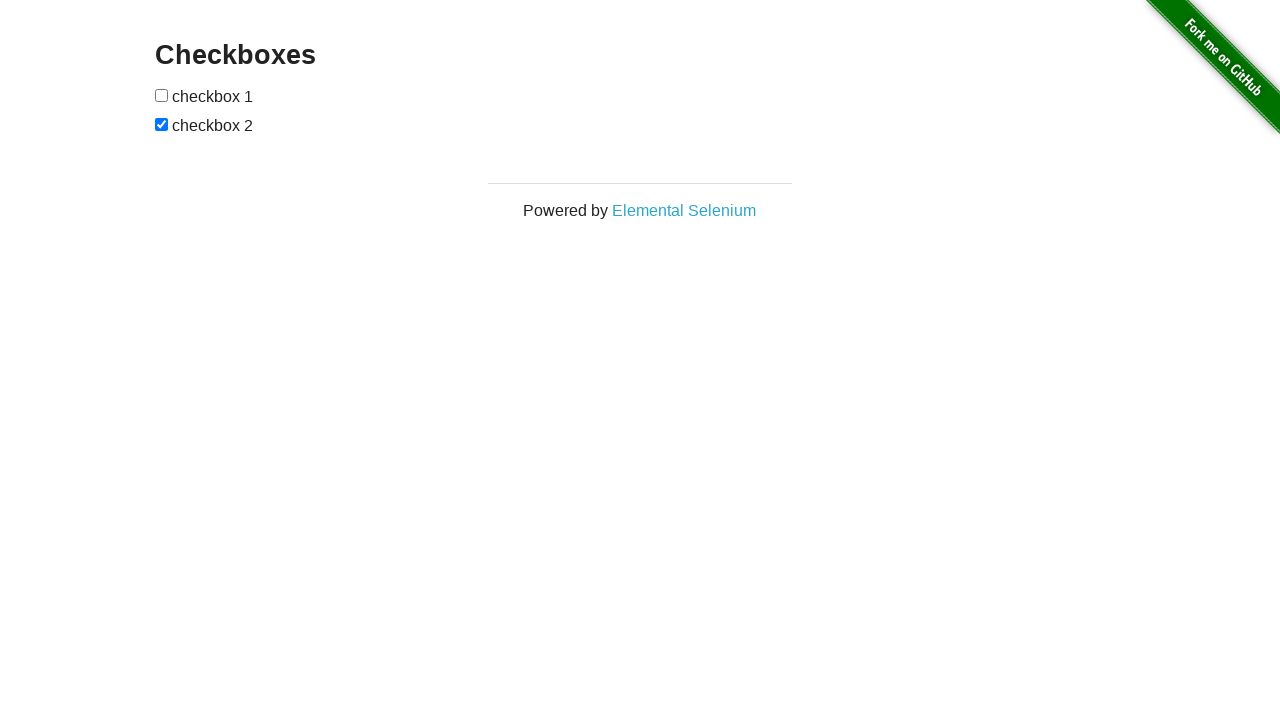

Clicked first checkbox to select it at (162, 95) on input[type="checkbox"] >> nth=0
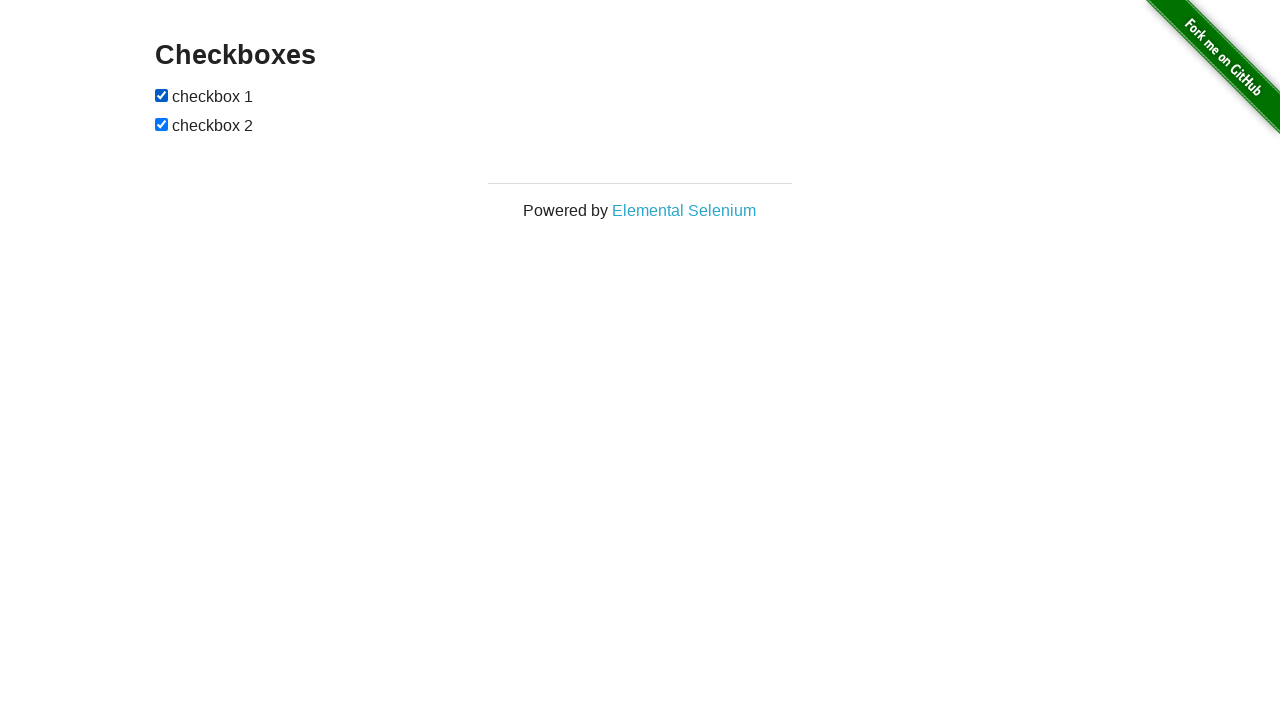

Selected second checkbox element
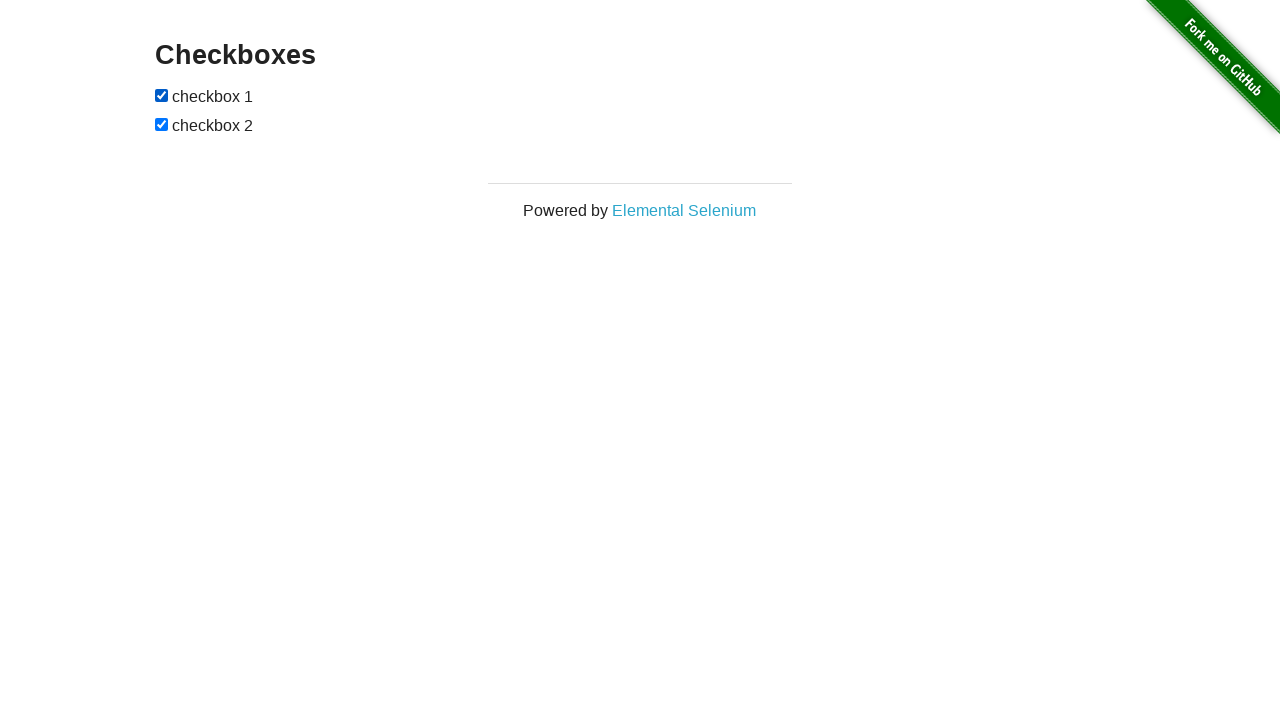

Verified second checkbox is checked
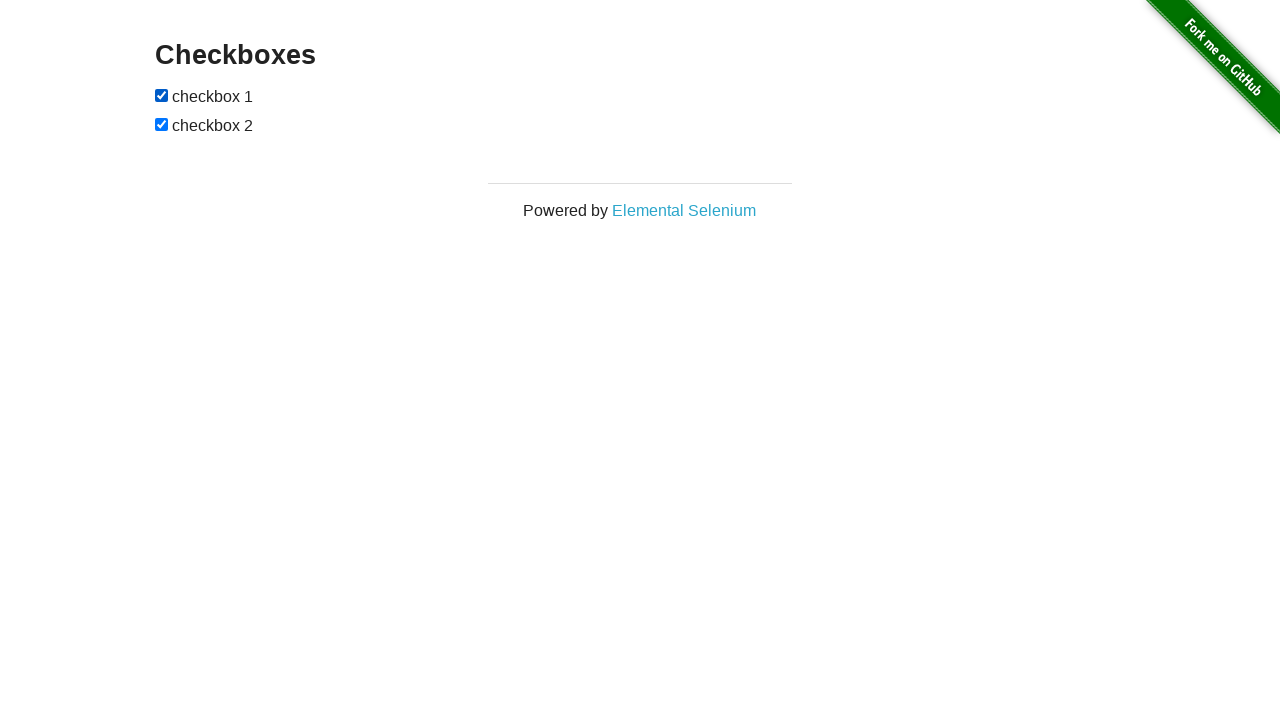

Clicked second checkbox to deselect it at (162, 124) on input[type="checkbox"] >> nth=1
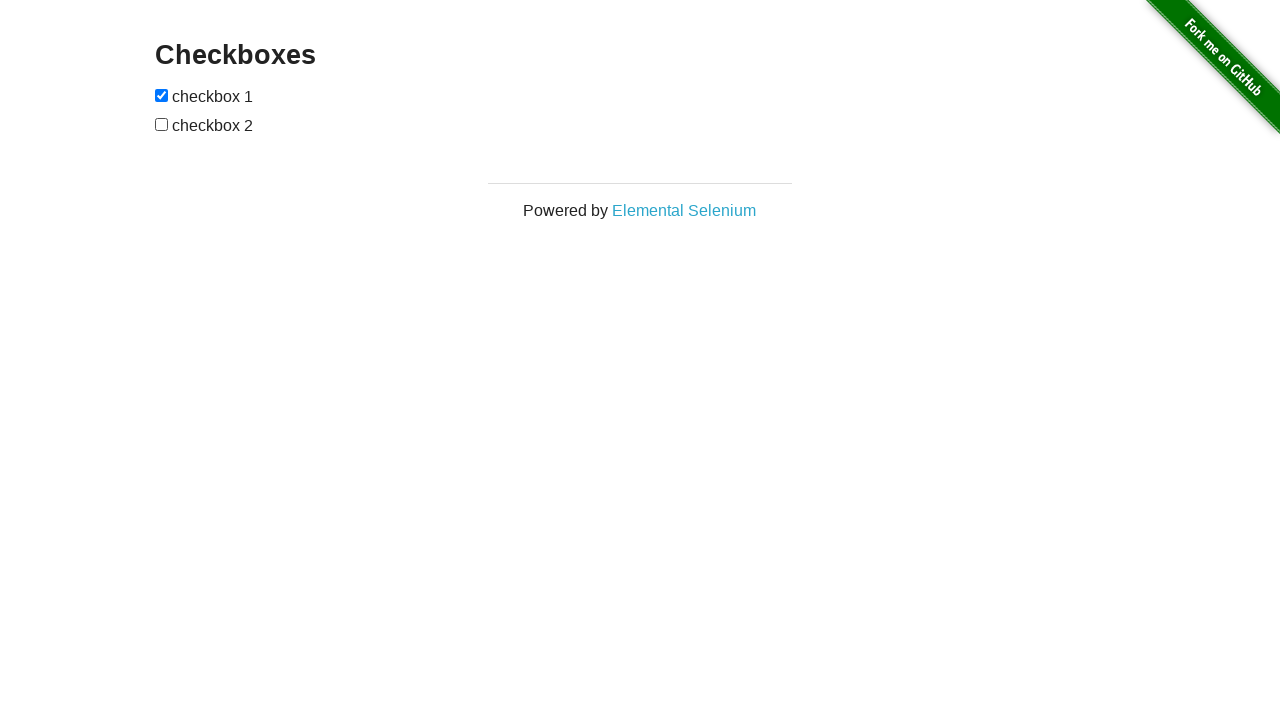

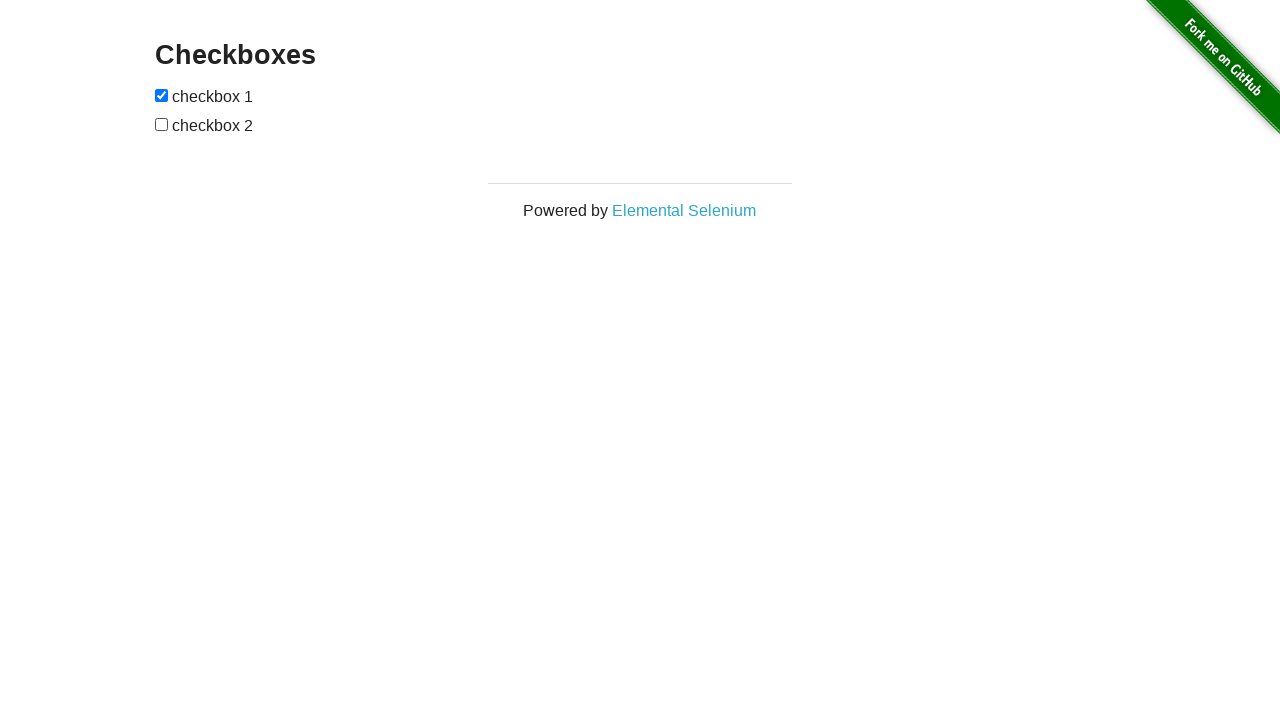